Navigates to QA Practice website and clicks on a contact link using partial link text

Starting URL: https://www.qa-practice.com/

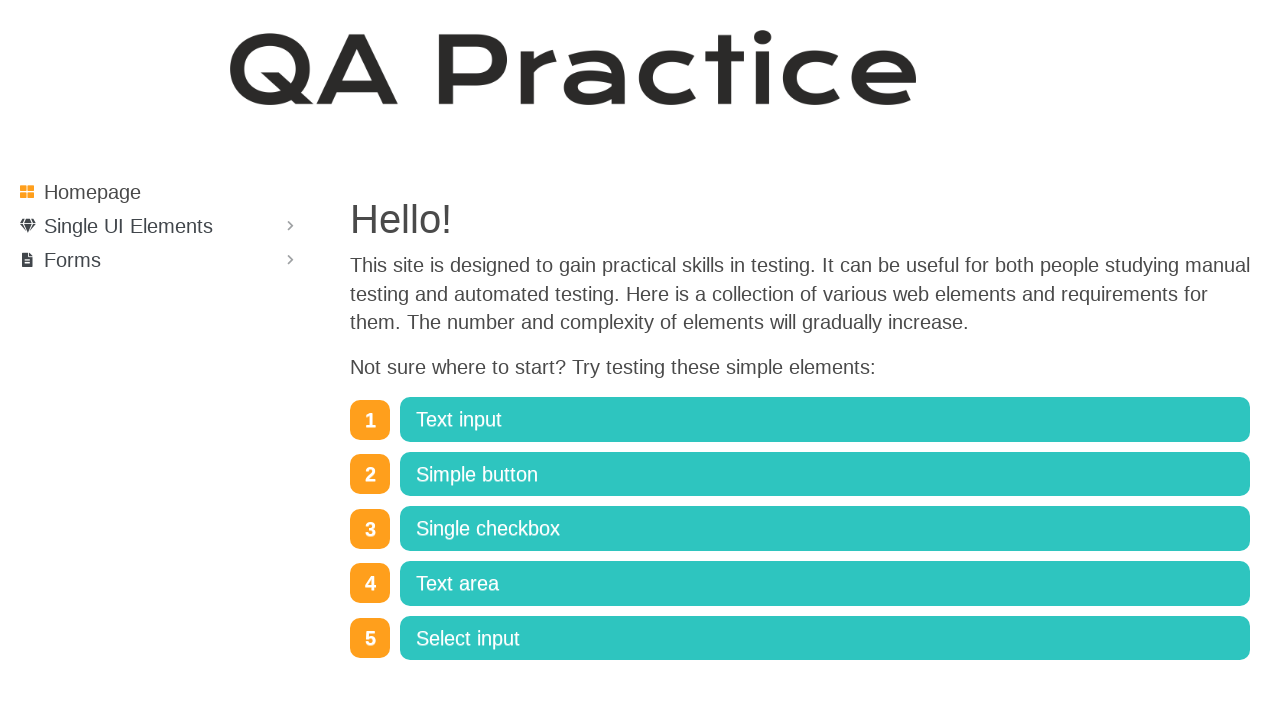

Navigated to QA Practice website at https://www.qa-practice.com/
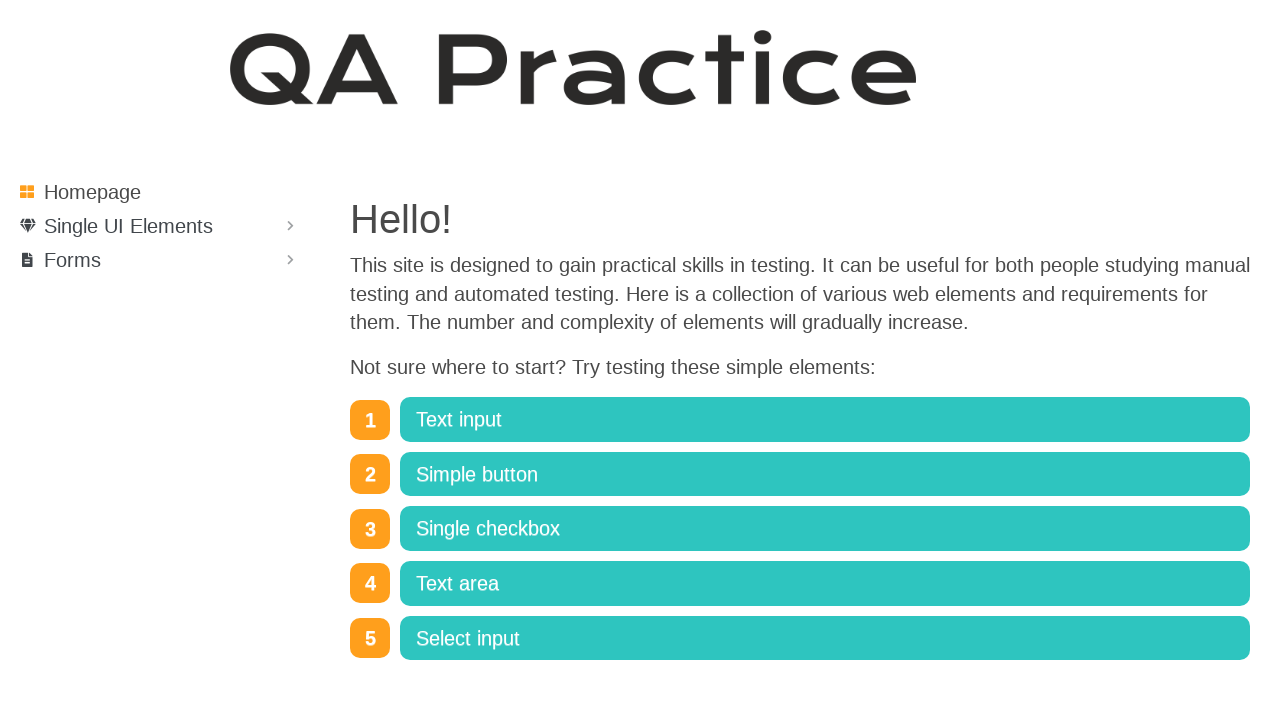

Clicked on Contact link using partial link text 'ntact' at (68, 625) on text=ntact
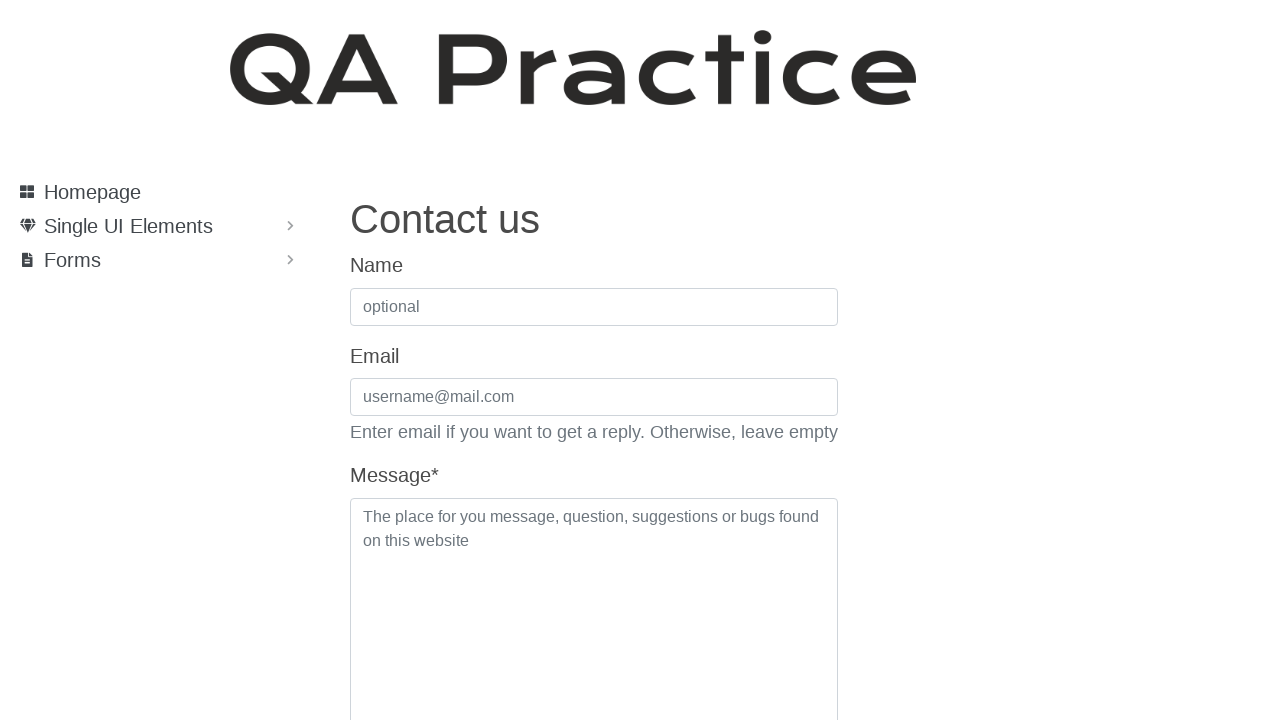

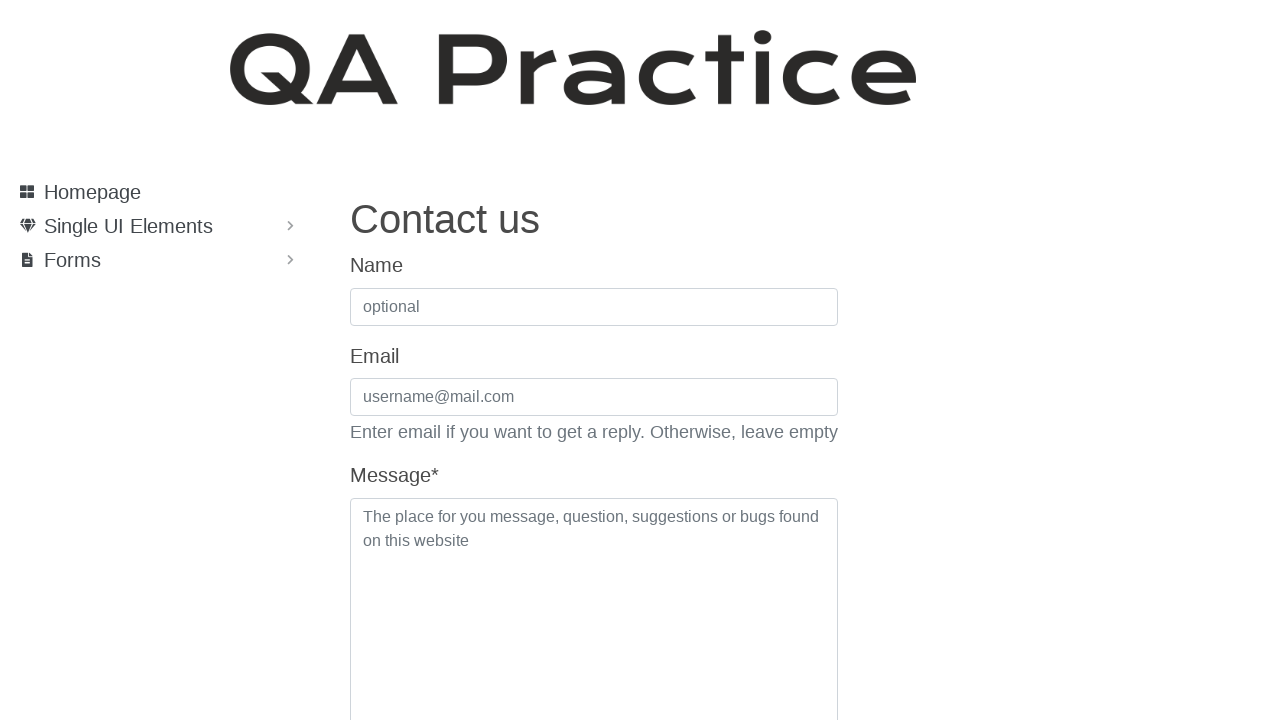